Tests navigation to cart page by clicking the cart button and verifying the URL changes to the cart page

Starting URL: https://market.fitnesshouse.ru/

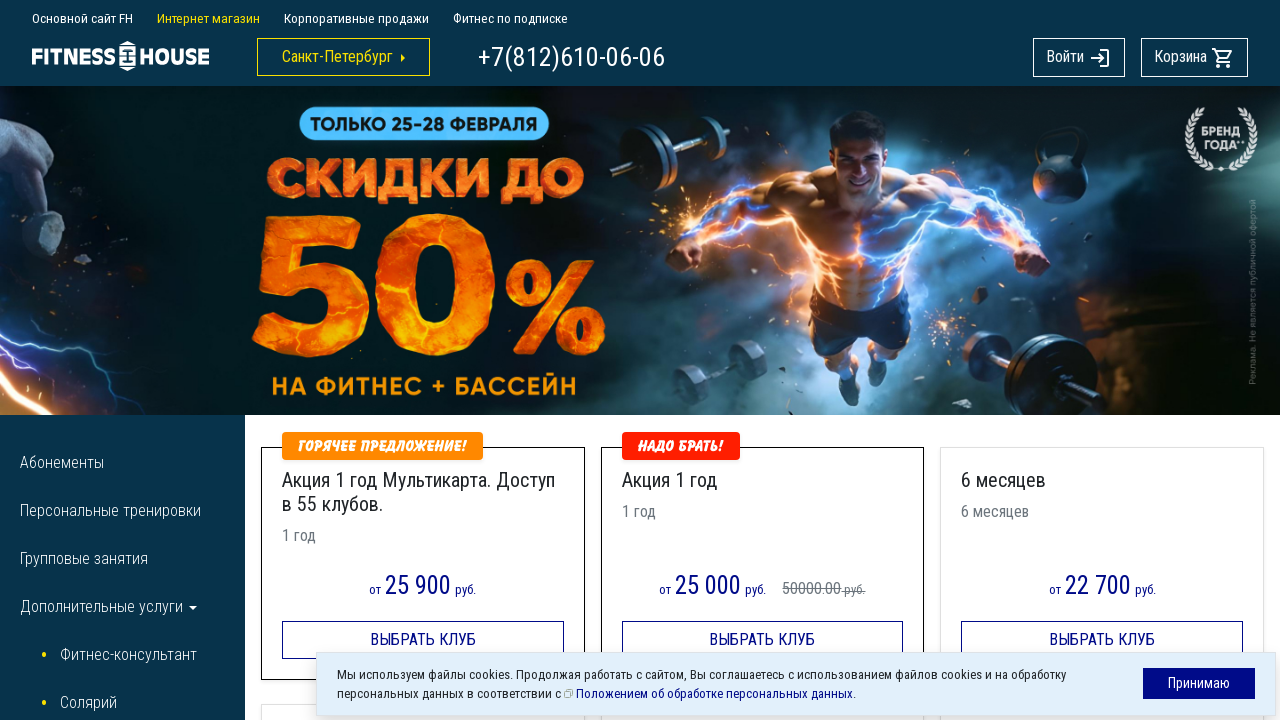

Clicked cart button to navigate to cart page at (1194, 57) on xpath=//a[@class="fh-cart-btn btn btn-outline-light ml-sm-3"]
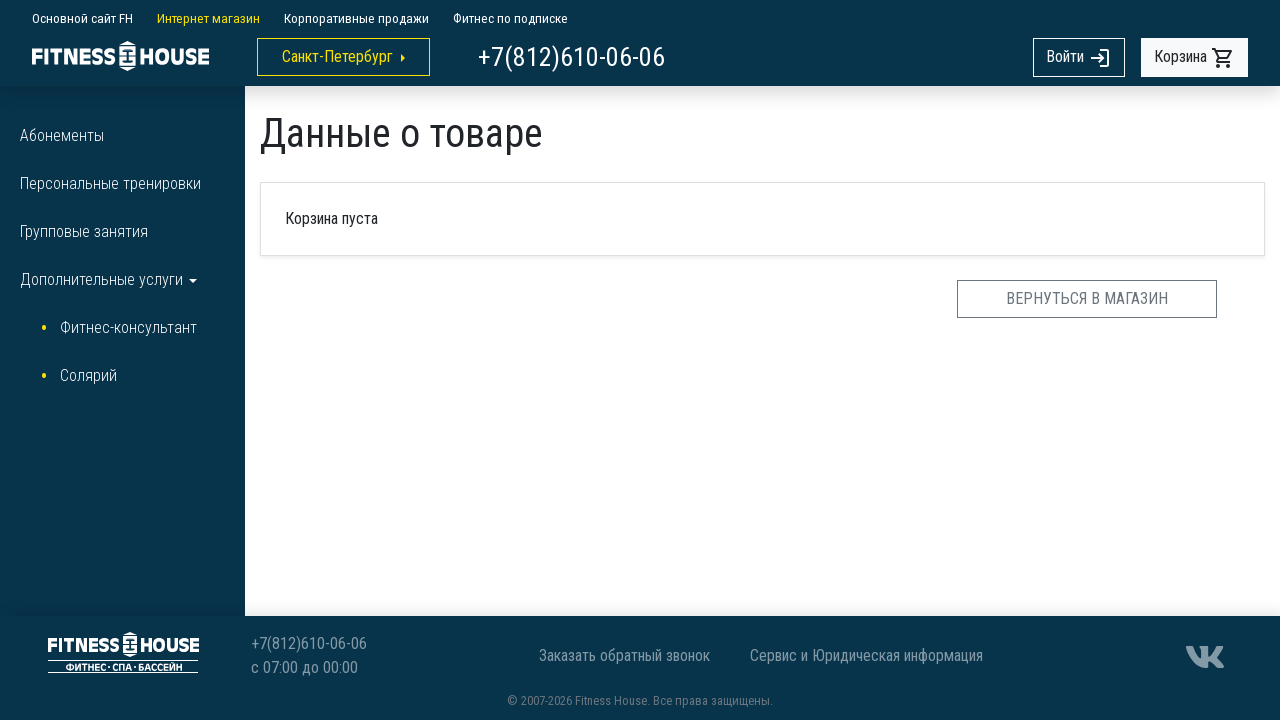

Navigated to cart page and URL changed to https://market.fitnesshouse.ru/cart
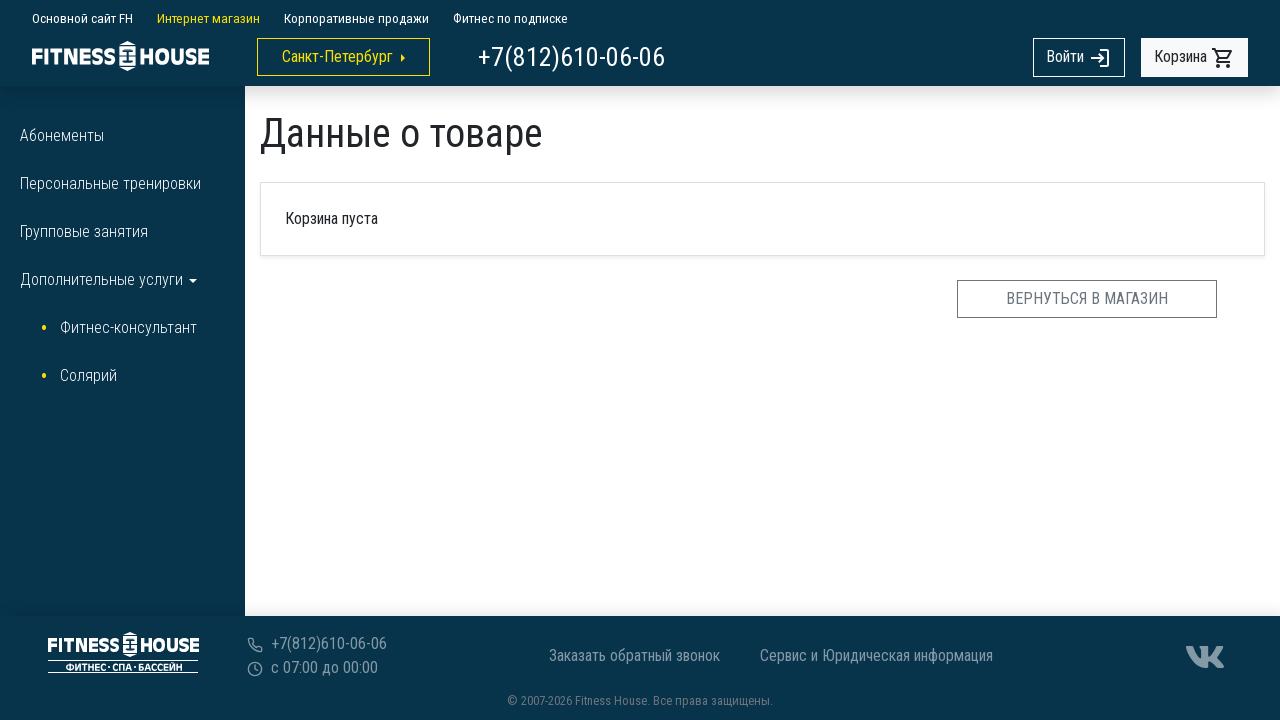

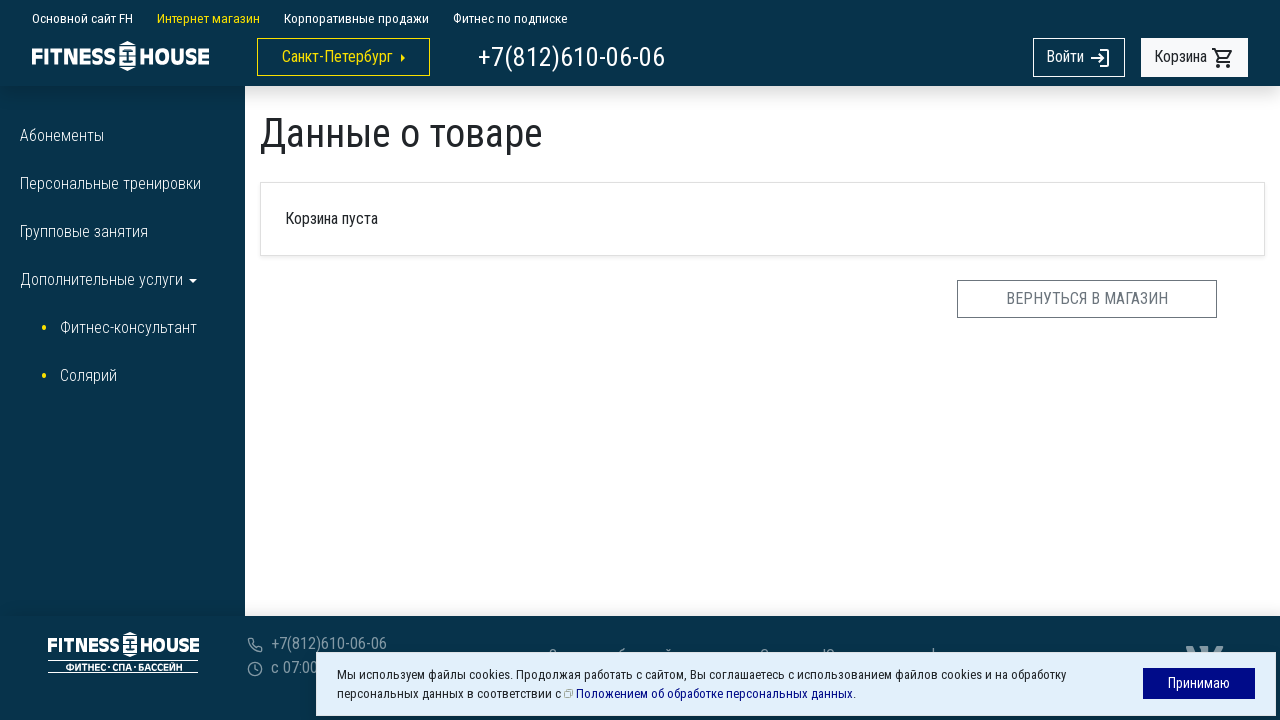